Navigates to a quotes website and clicks through multiple pages using the "Next" pagination link to verify page navigation works correctly.

Starting URL: http://quotes.toscrape.com/

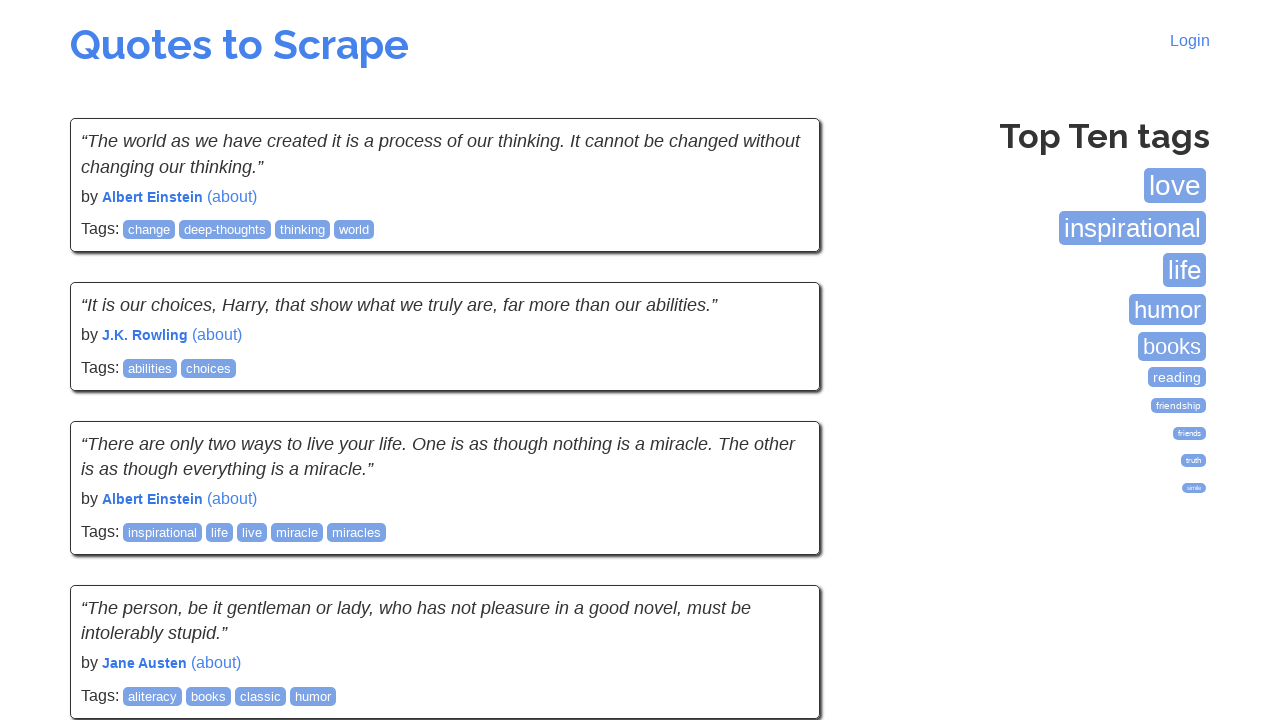

Waited for quotes to load on initial page
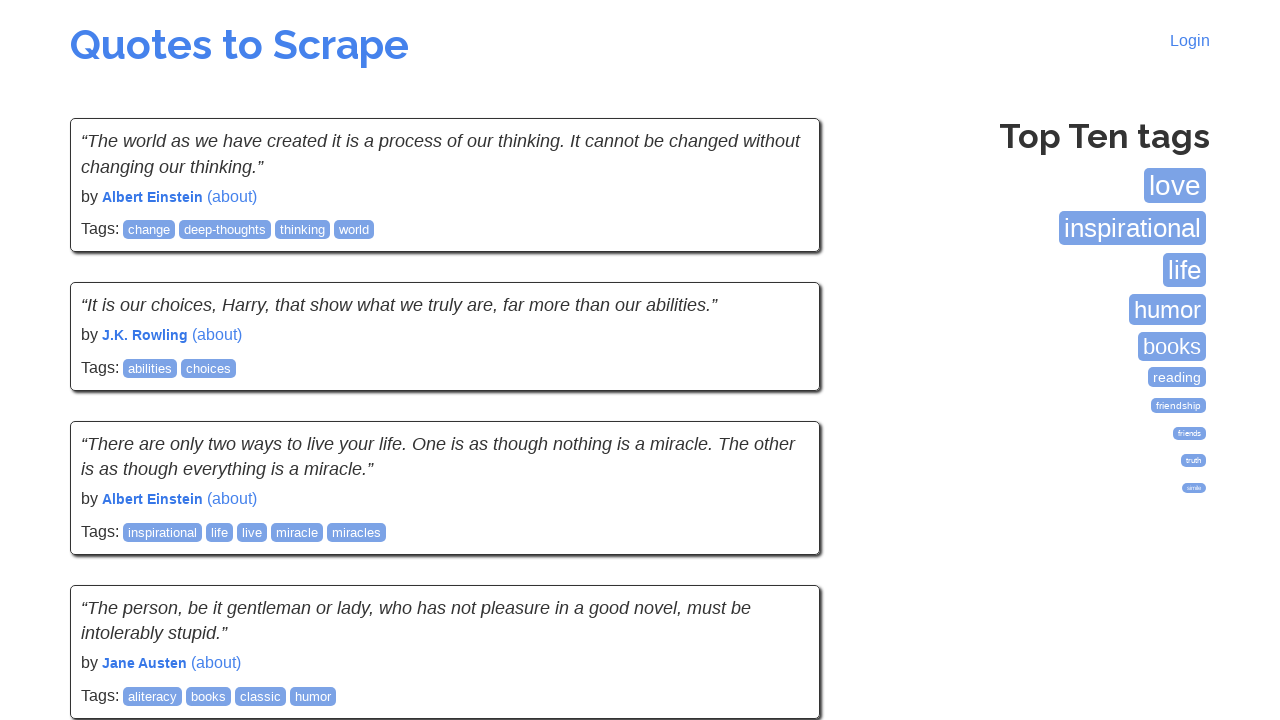

Verified quotes are visible on page 1
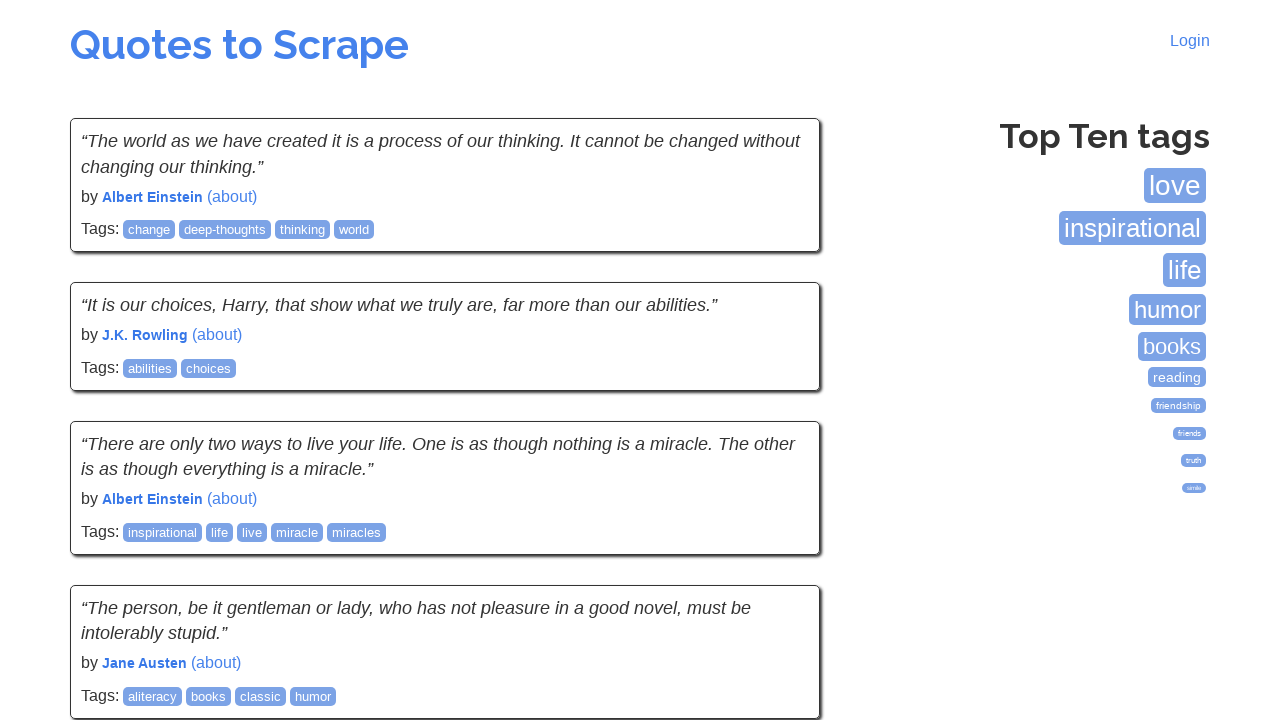

Verified tags box is visible on page 1
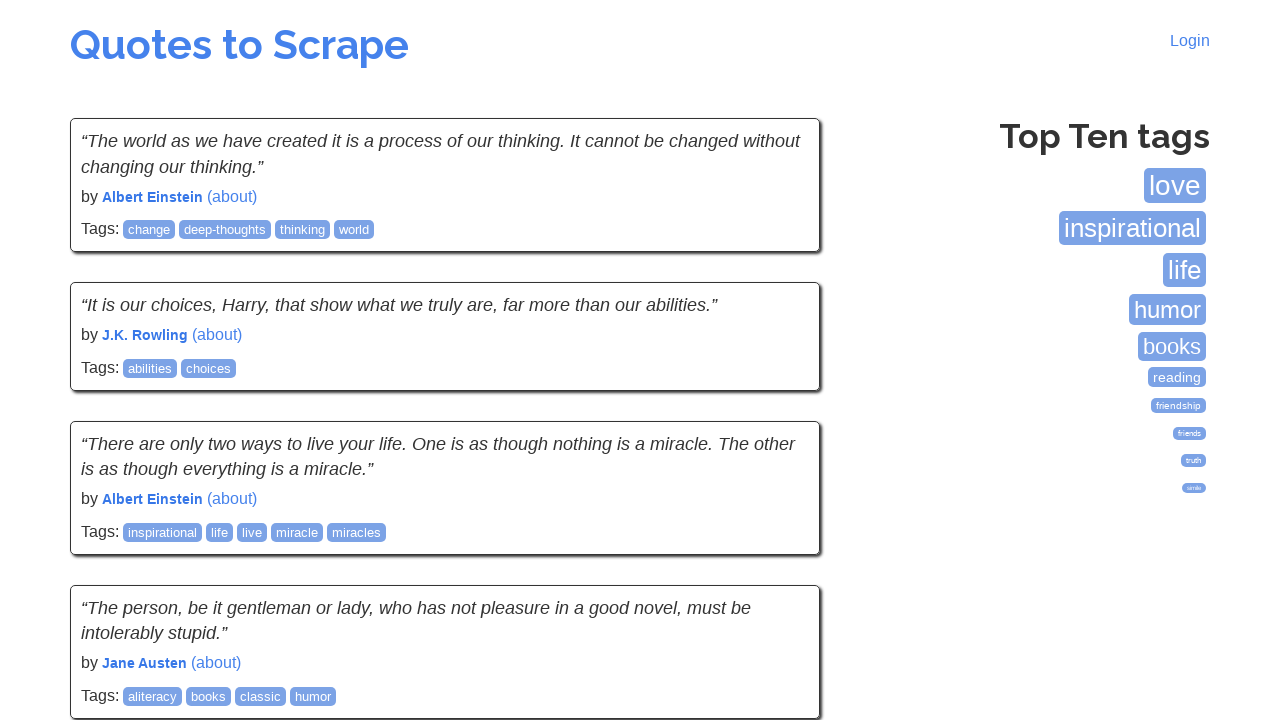

Clicked Next link to navigate from page 1 to page 2 at (778, 542) on li.next a
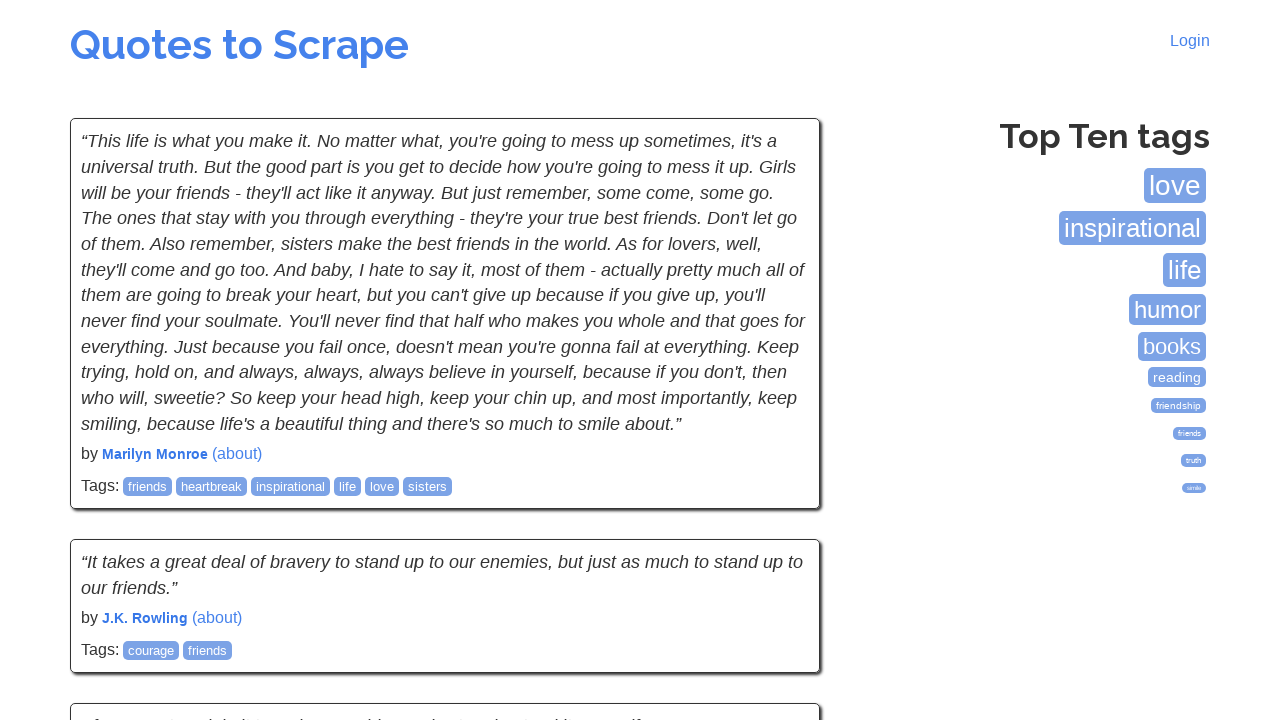

Verified quotes are visible on page 2
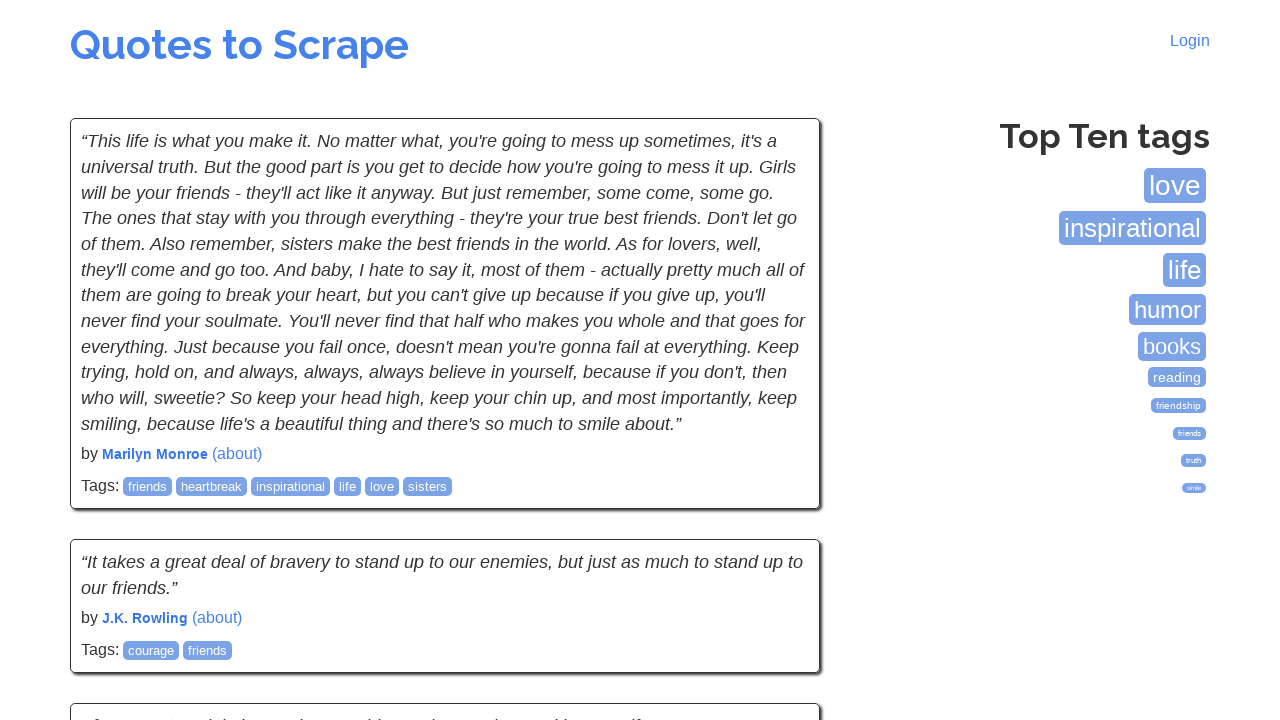

Verified tags box is visible on page 2
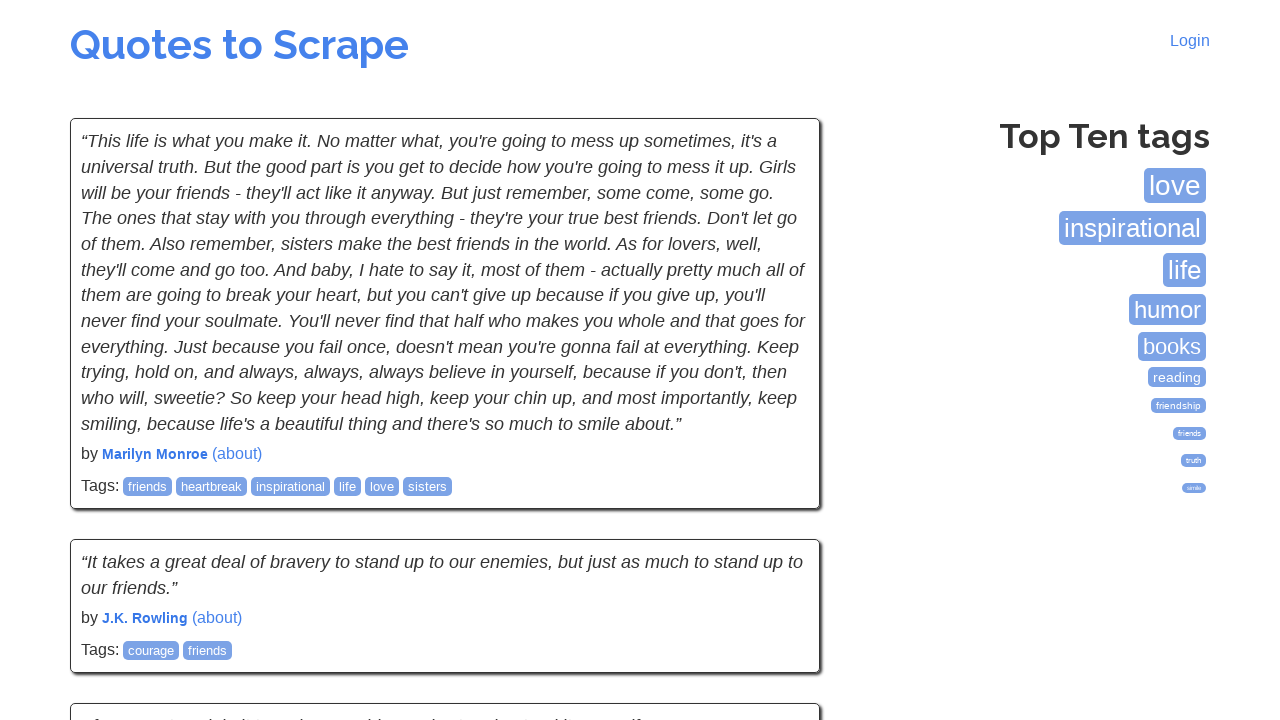

Clicked Next link to navigate from page 2 to page 3 at (778, 542) on li.next a
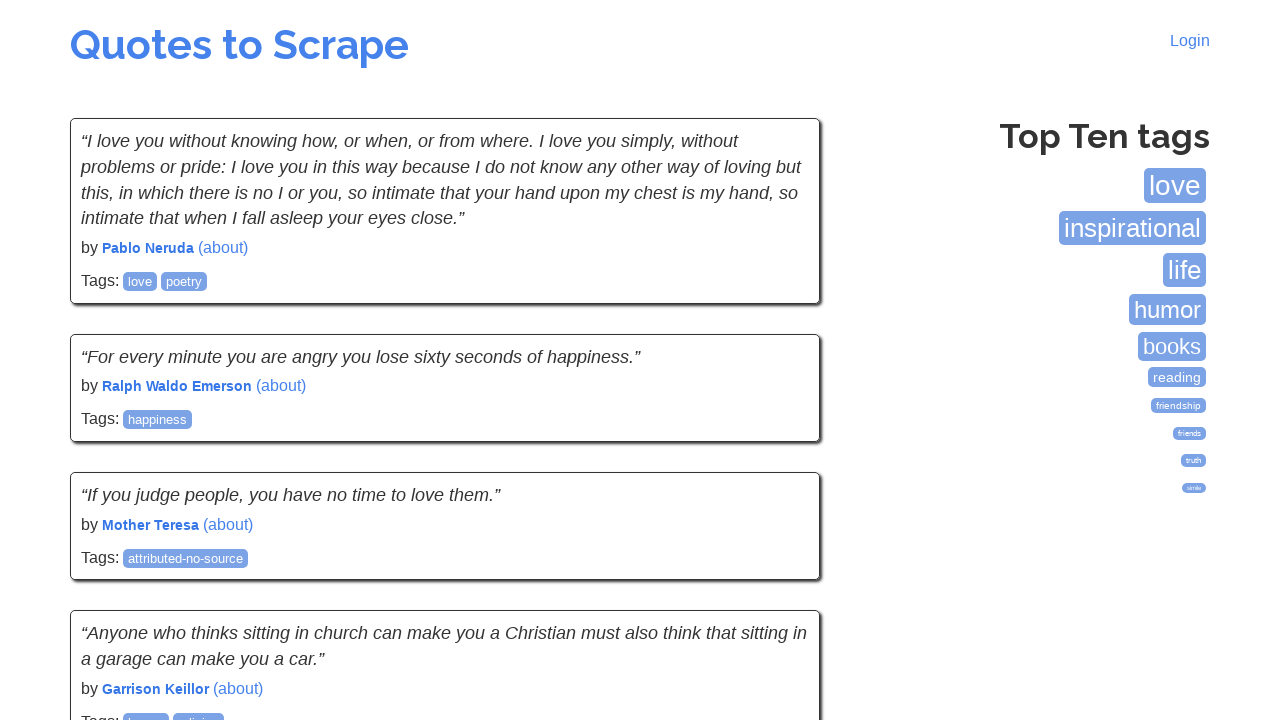

Verified quotes are visible on page 3
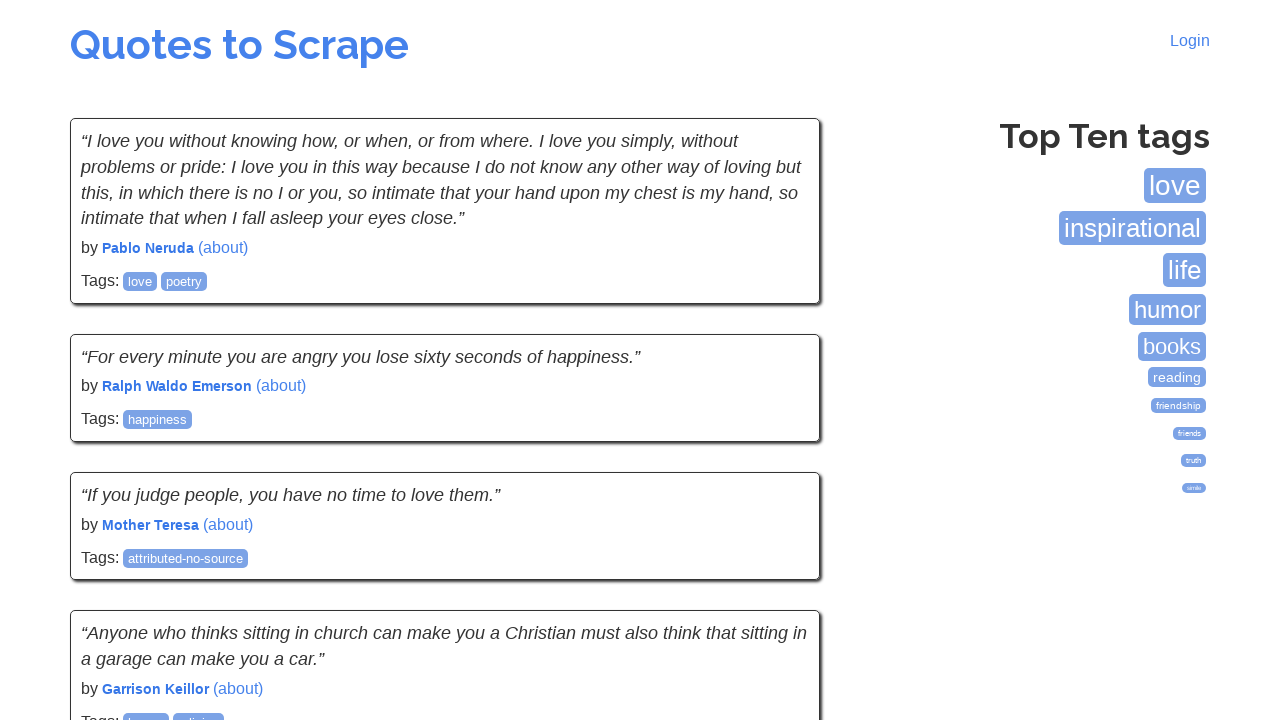

Verified tags box is visible on page 3
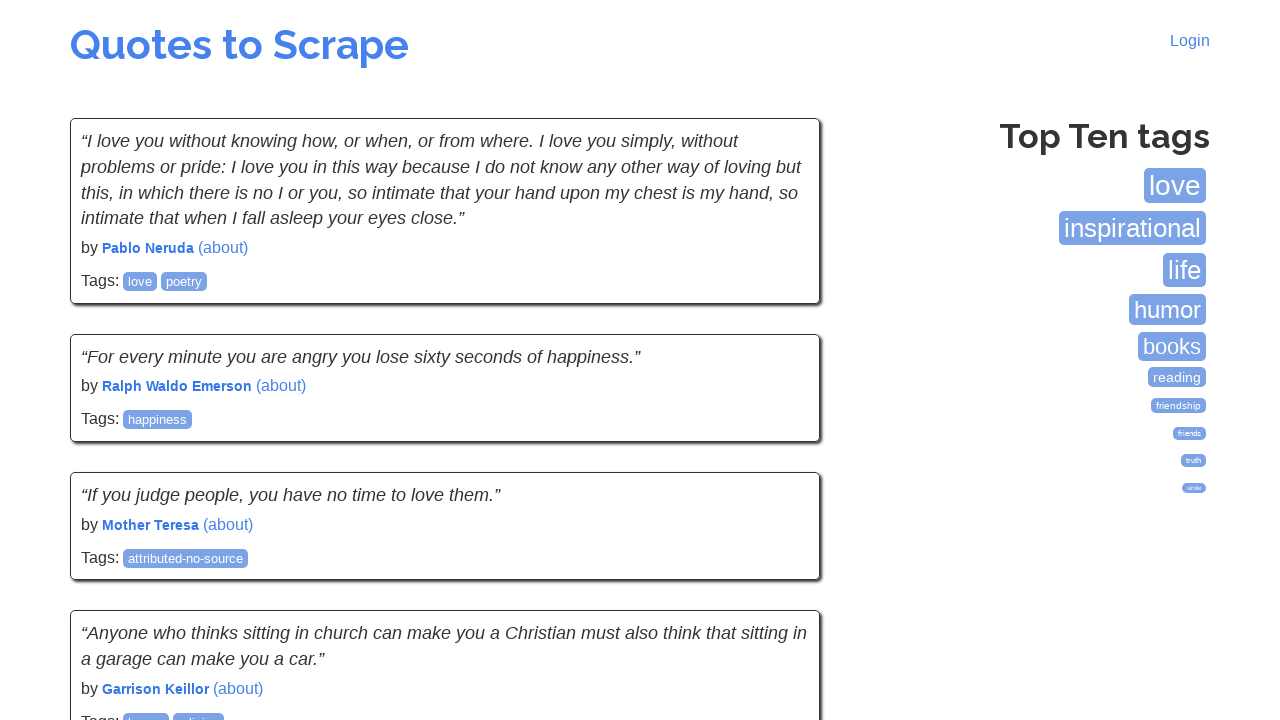

Clicked Next link to navigate from page 3 to page 4 at (778, 542) on li.next a
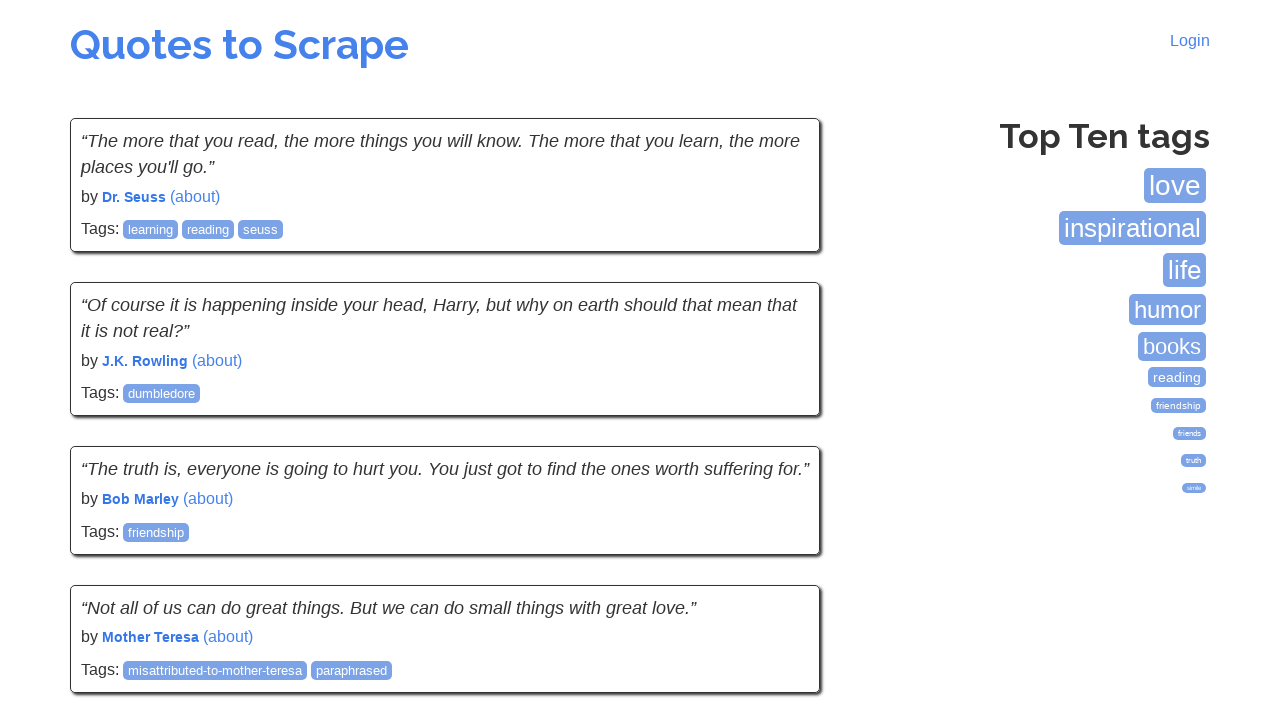

Verified quotes are visible on page 4
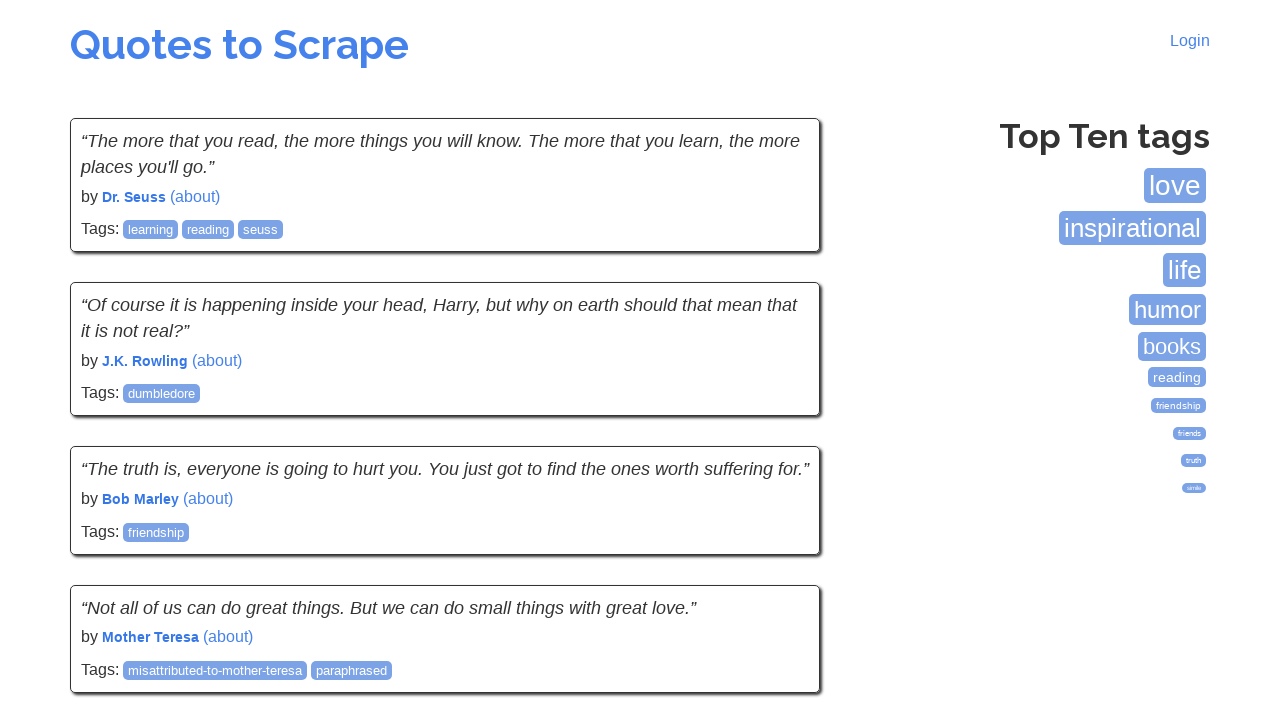

Verified tags box is visible on page 4
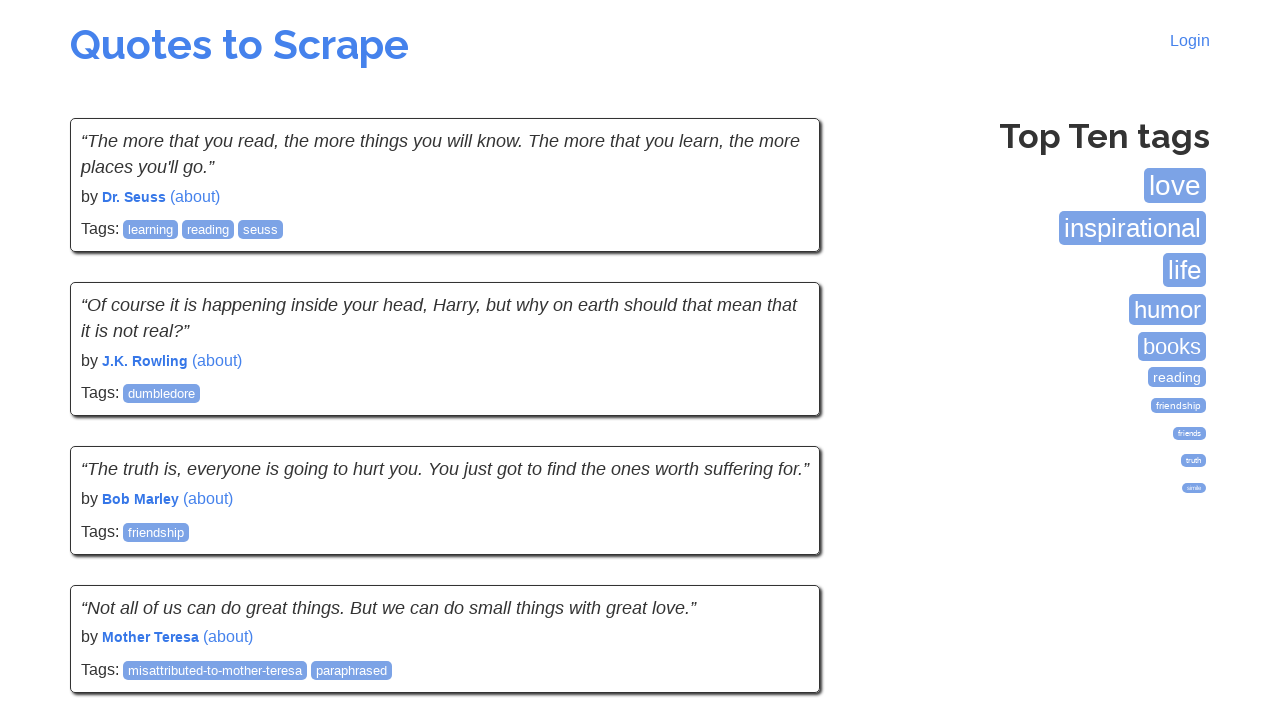

Clicked Next link to navigate from page 4 to page 5 at (778, 542) on li.next a
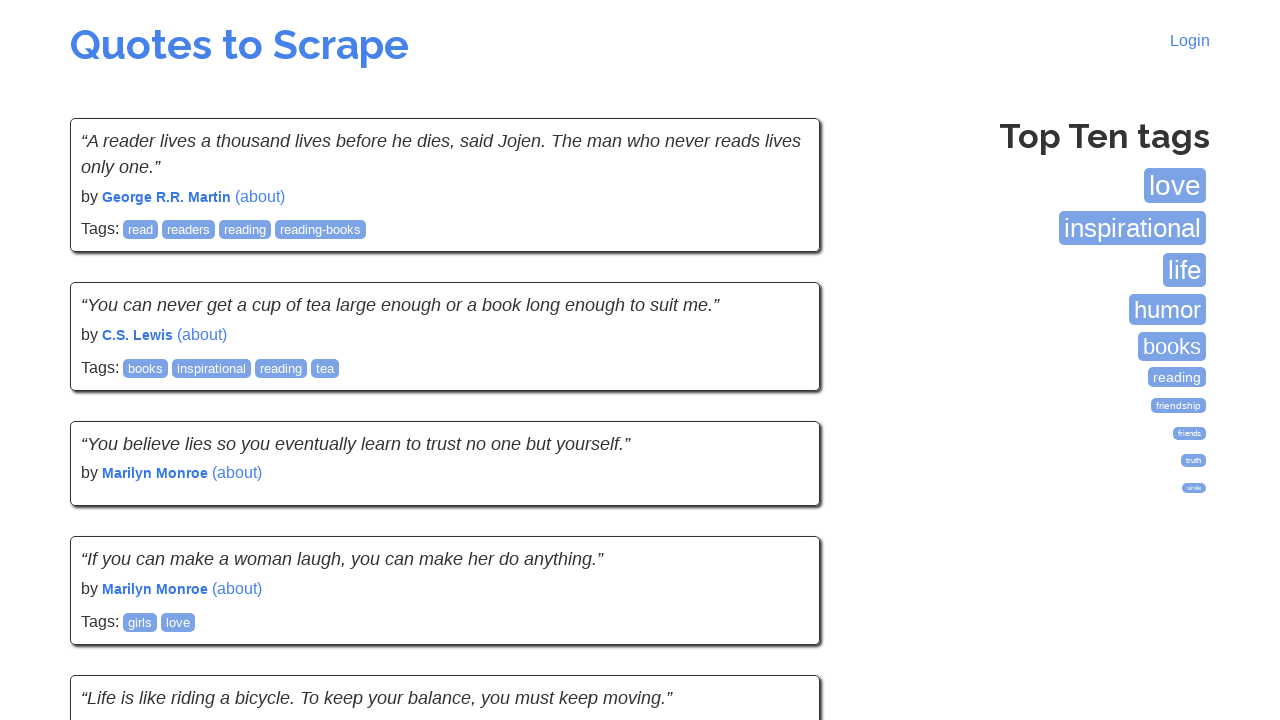

Verified quotes are visible on page 5
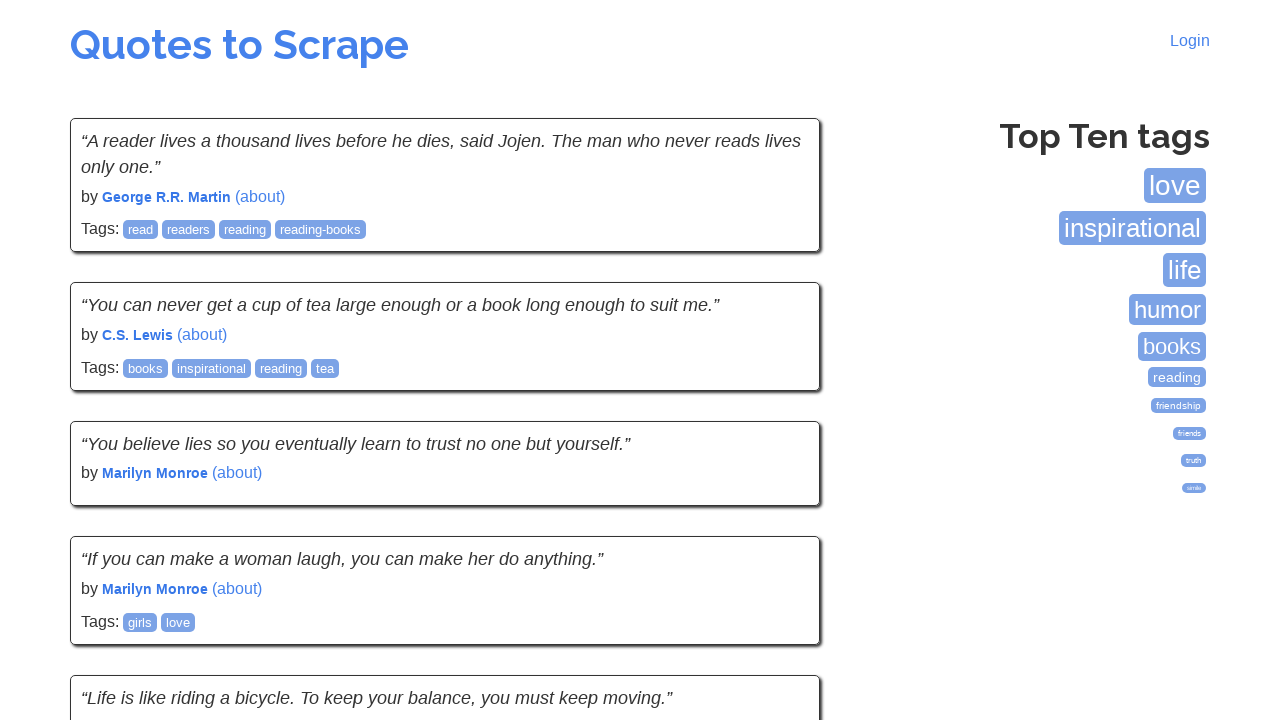

Verified tags box is visible on page 5
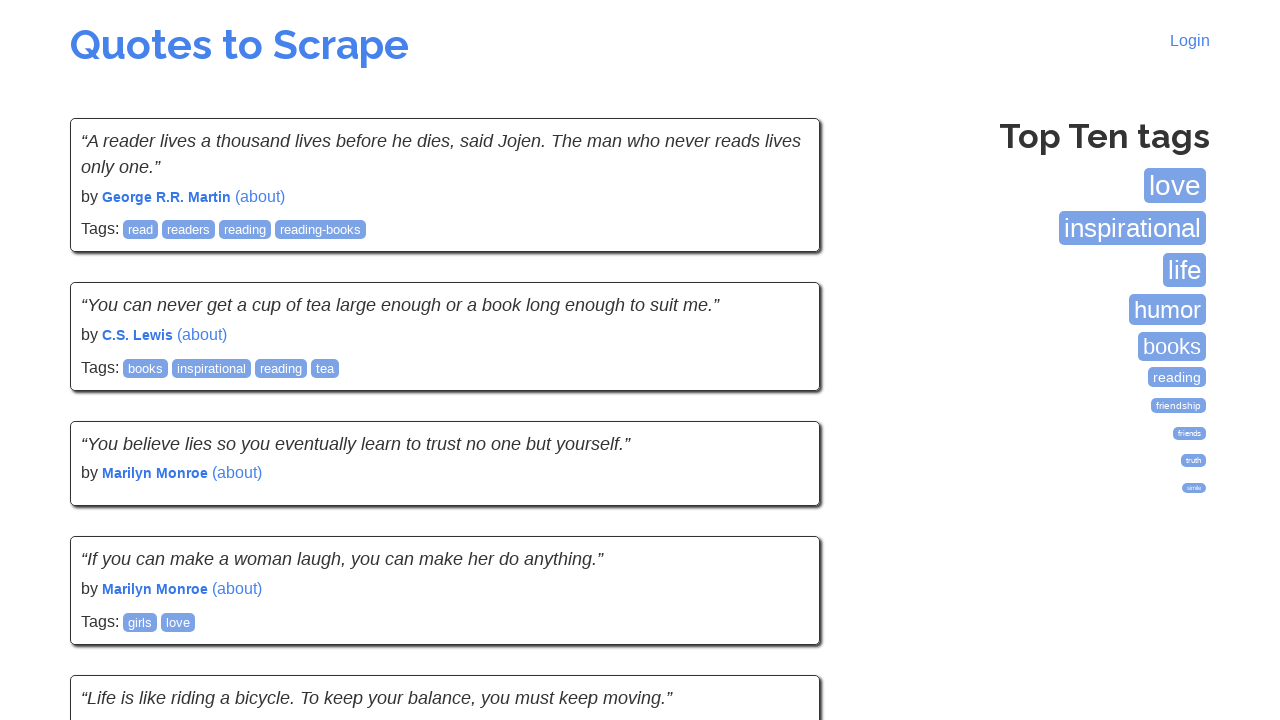

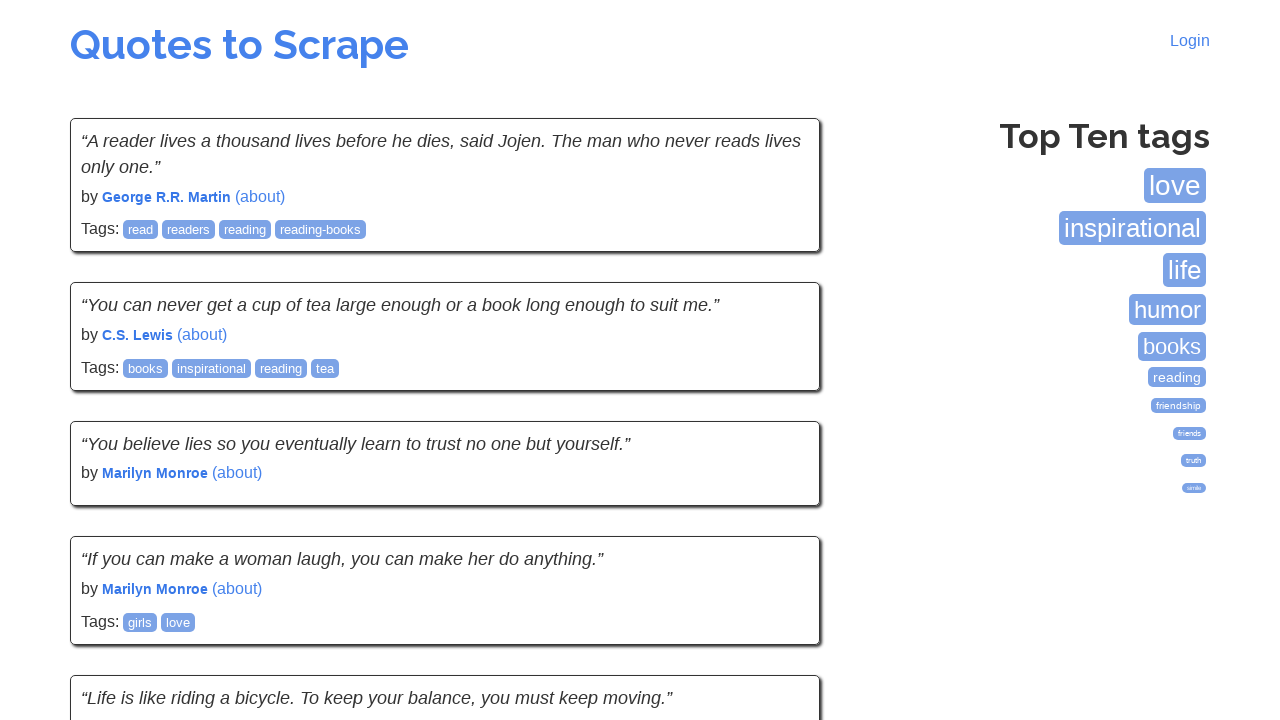